Tests dismissing a confirm dialog by clicking a button that triggers the alert and dismissing it

Starting URL: https://letcode.in/alert

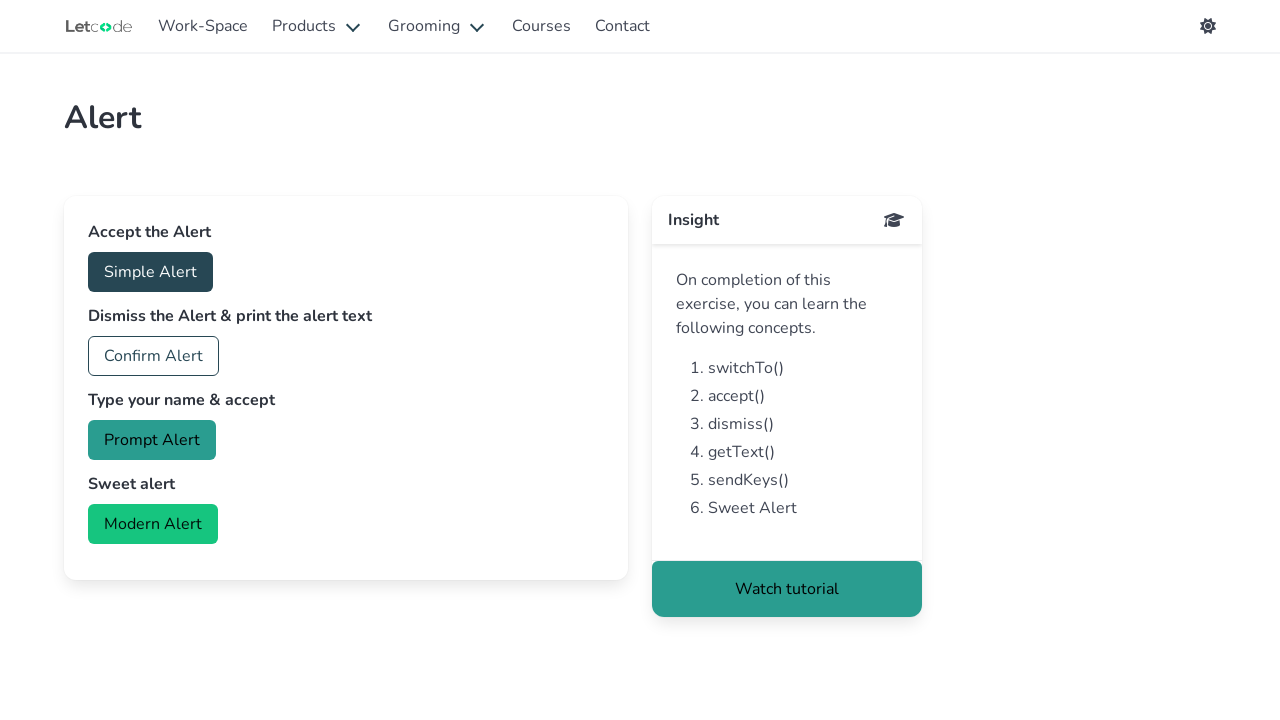

Set up dialog handler to dismiss alerts
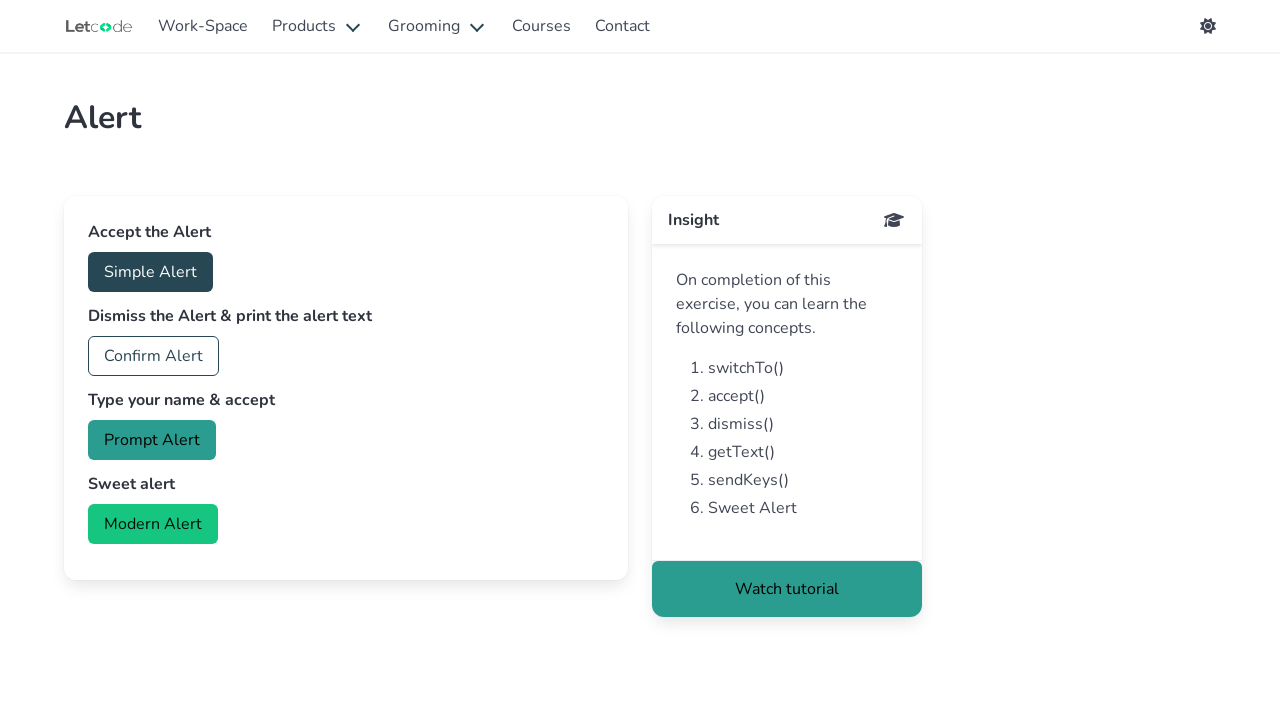

Clicked the confirm alert button at (154, 356) on #confirm
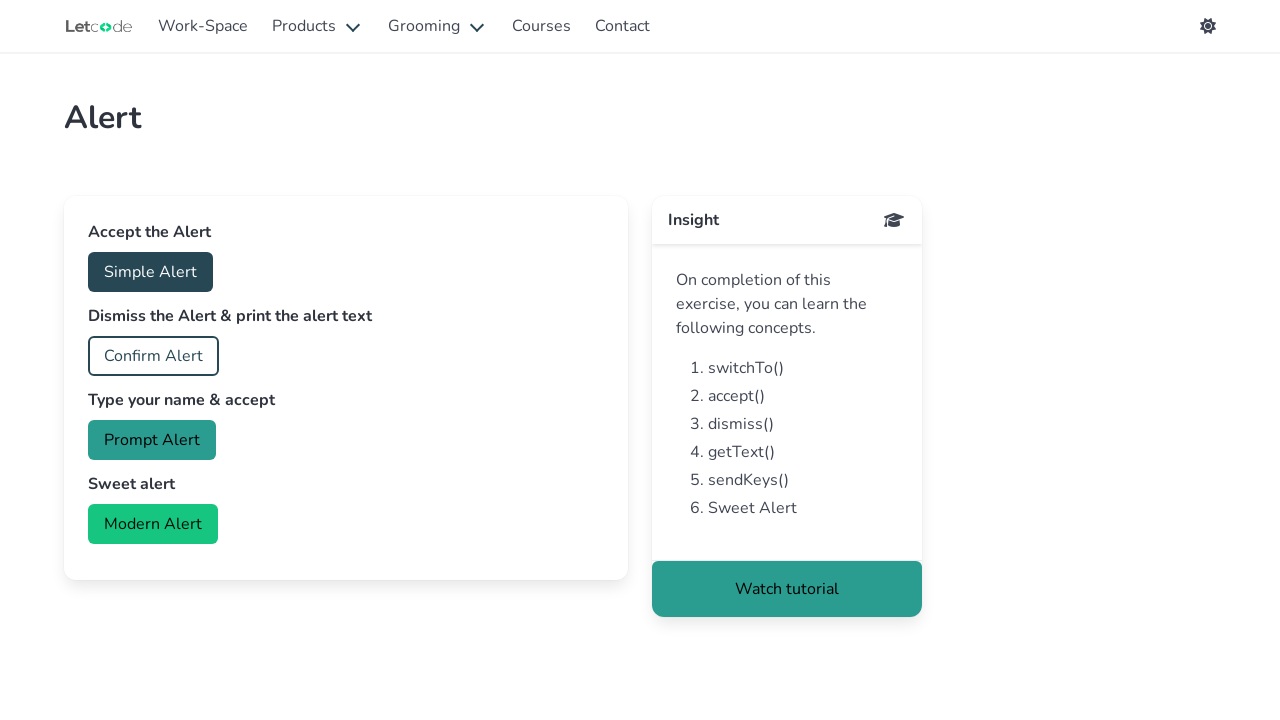

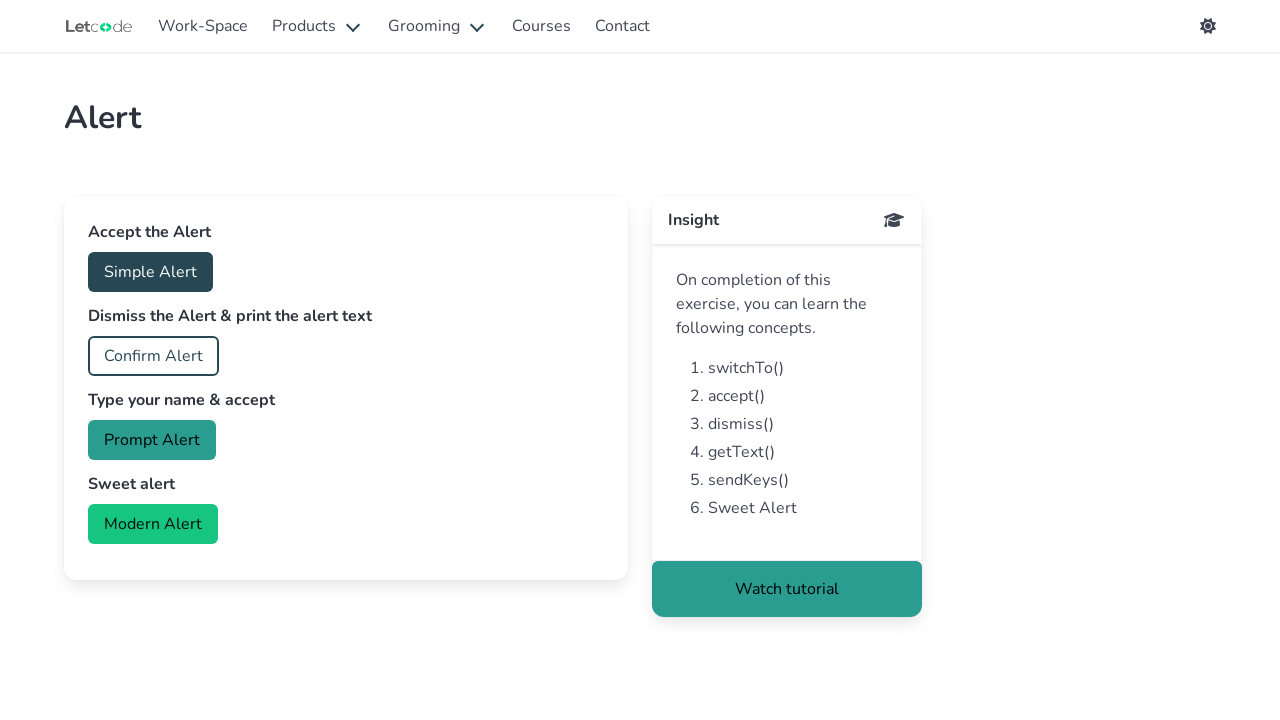